Navigates to the homepage and clicks the login link to verify navigation to the login page

Starting URL: https://www.securite.jp

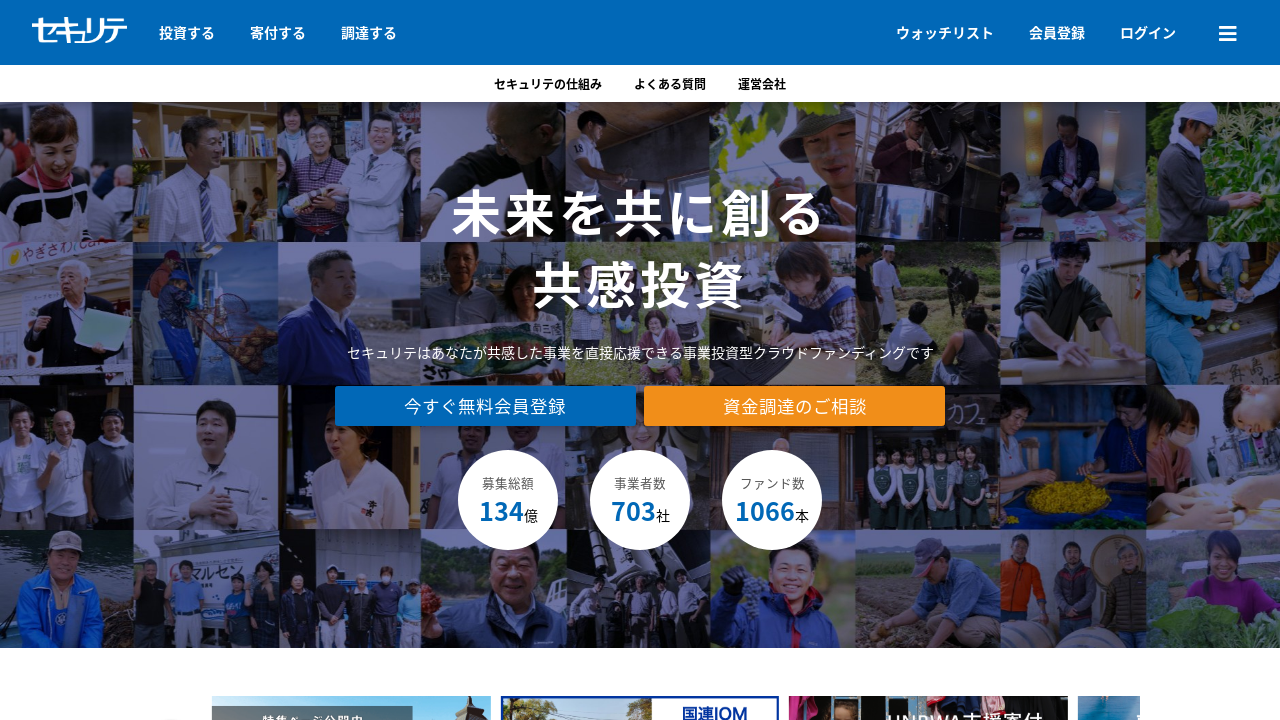

Clicked the login link at (1148, 32) on a:has-text('ログイン')
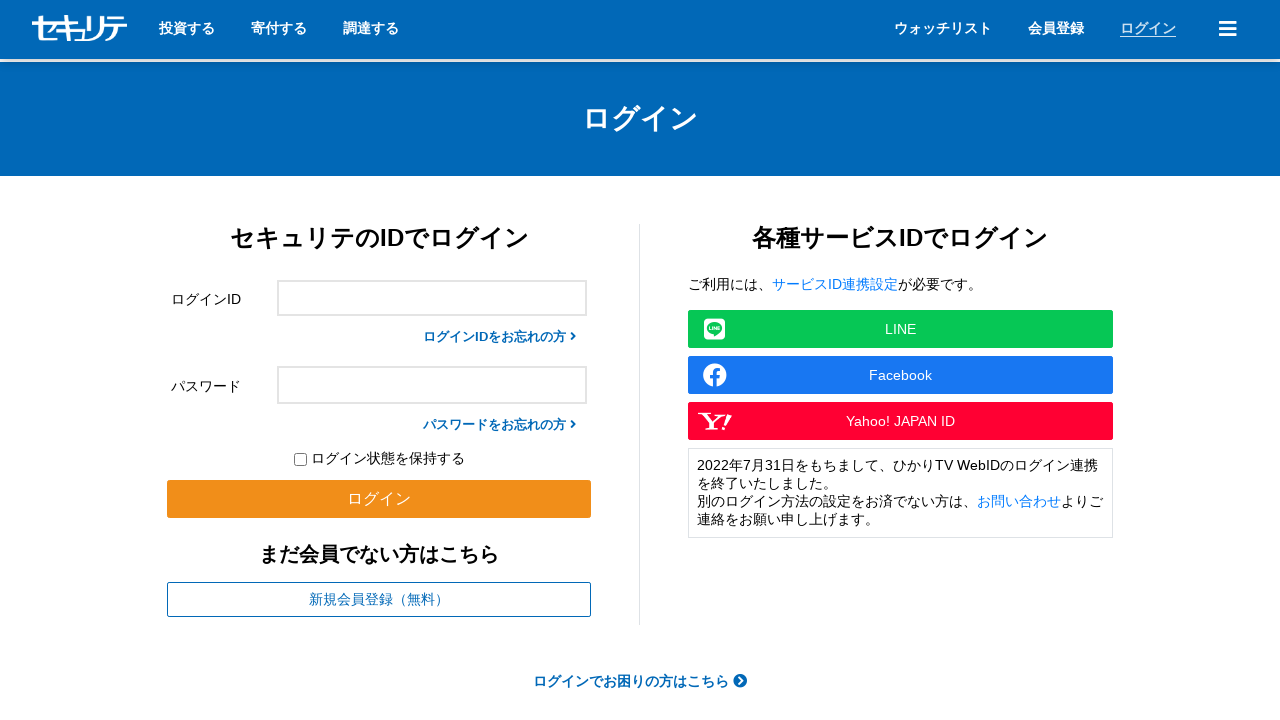

Login page loaded and URL matched expected pattern
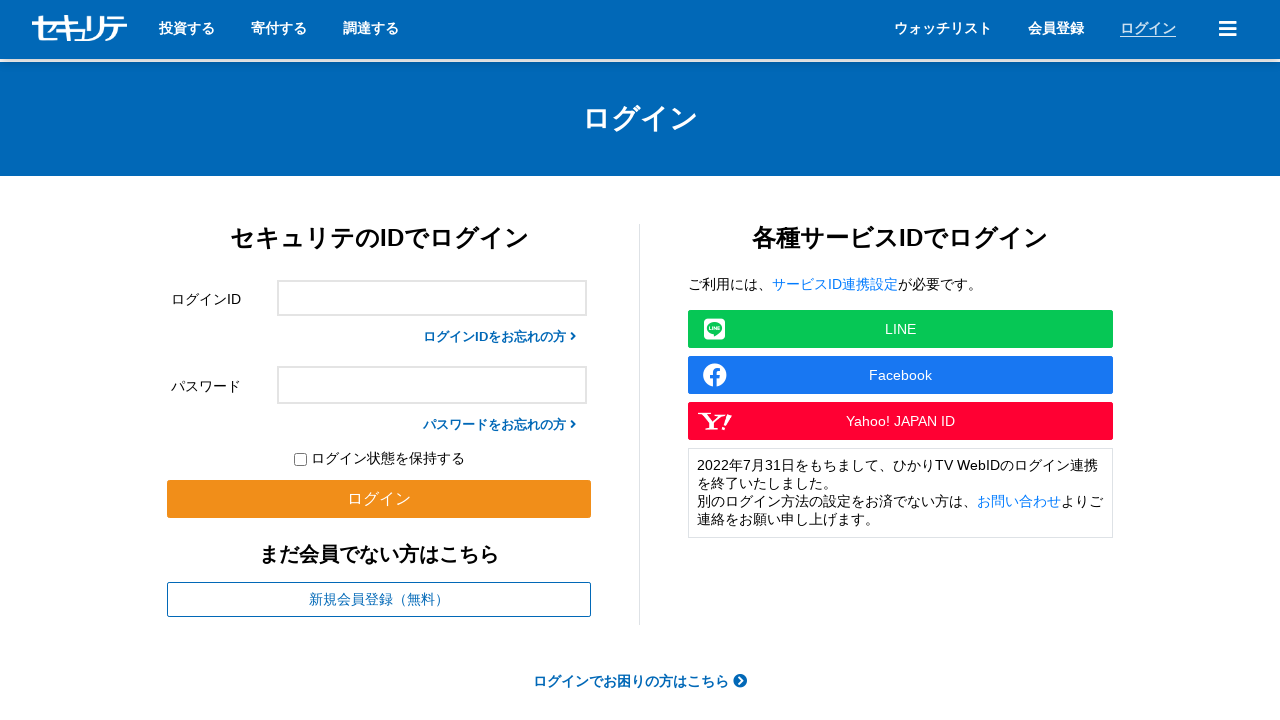

Retrieved page title: 'ログイン｜セキュリテ'
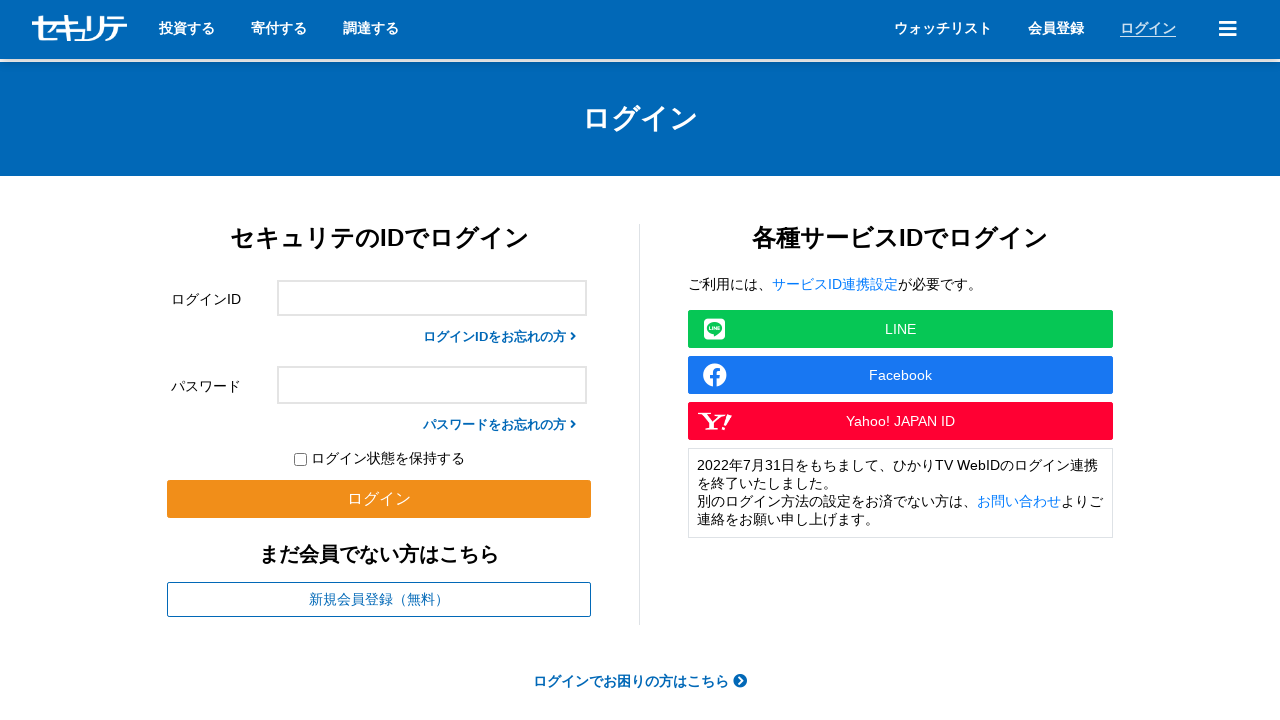

Verified page title contains 'ログイン'
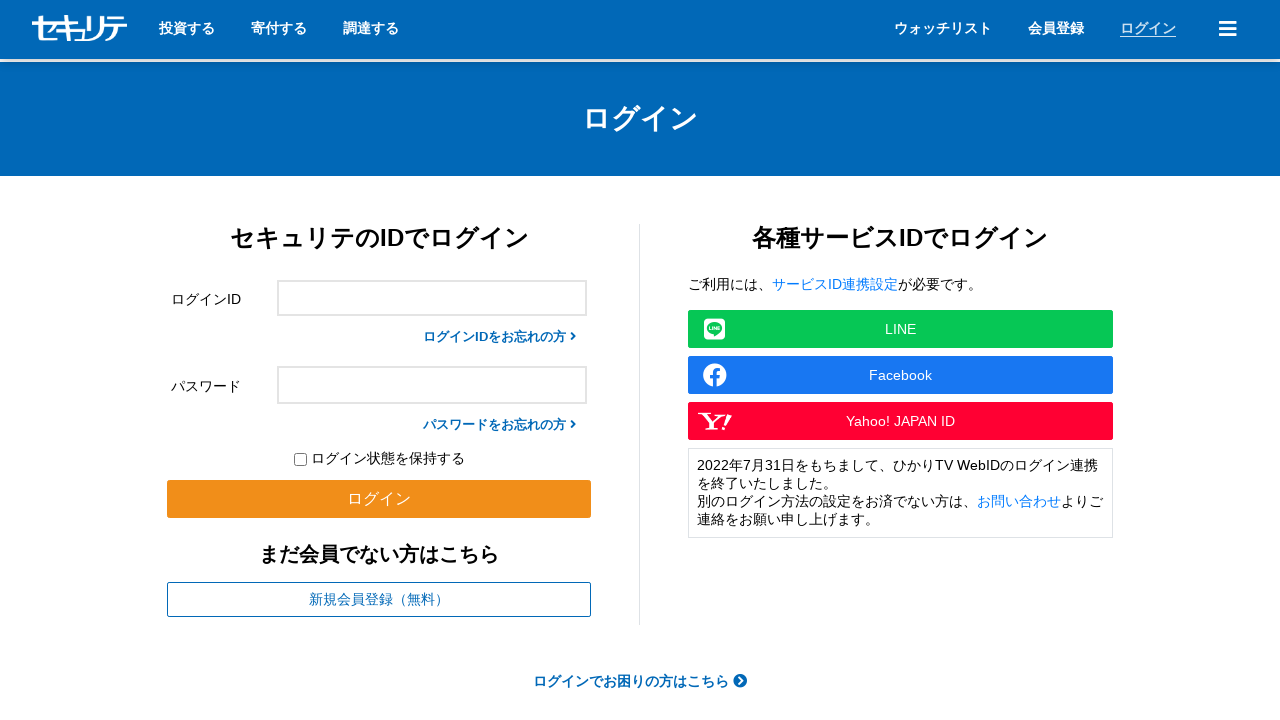

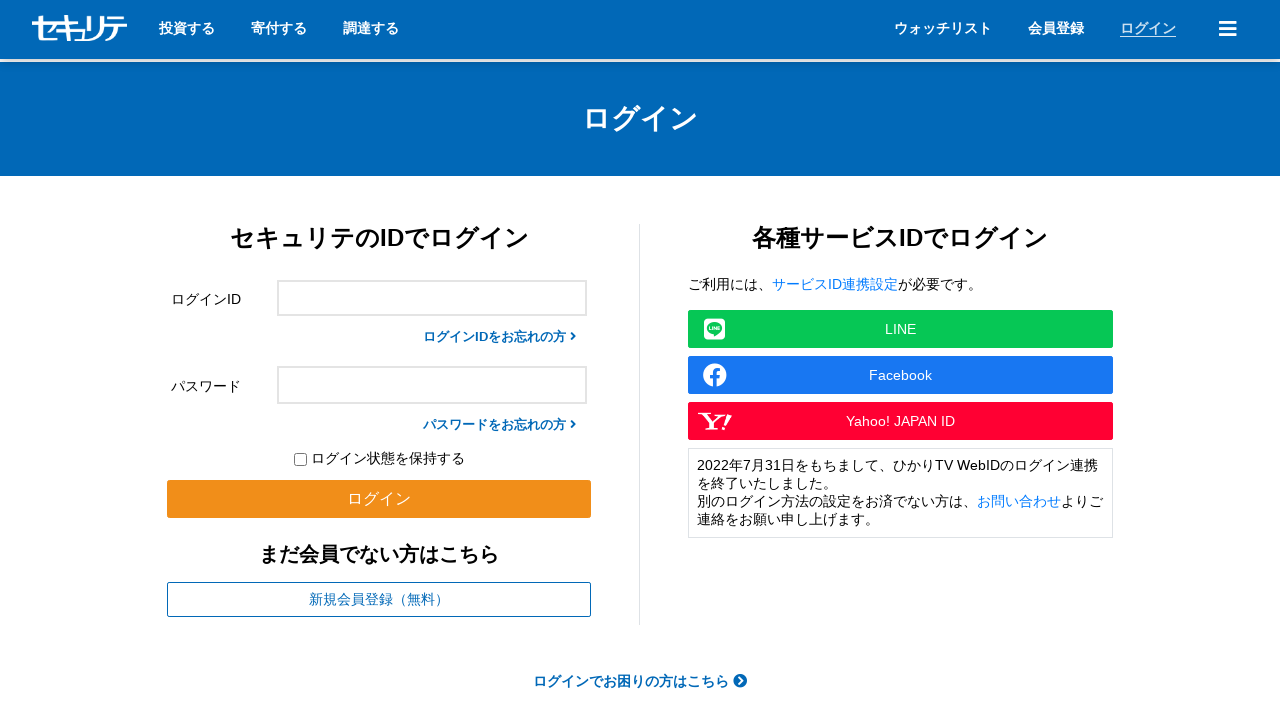